Tests the Python.org search functionality by entering "pycon" in the search box and submitting the search form

Starting URL: http://www.python.org

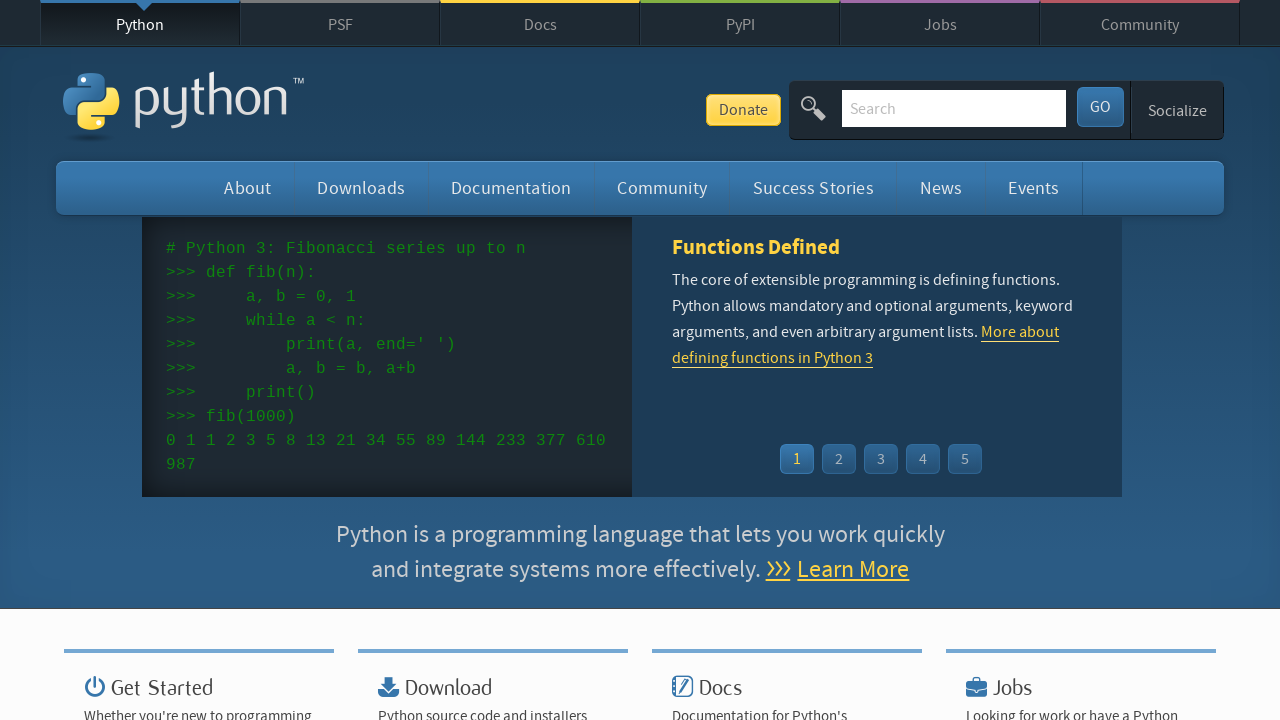

Filled search field with 'pycon' on input[name='q']
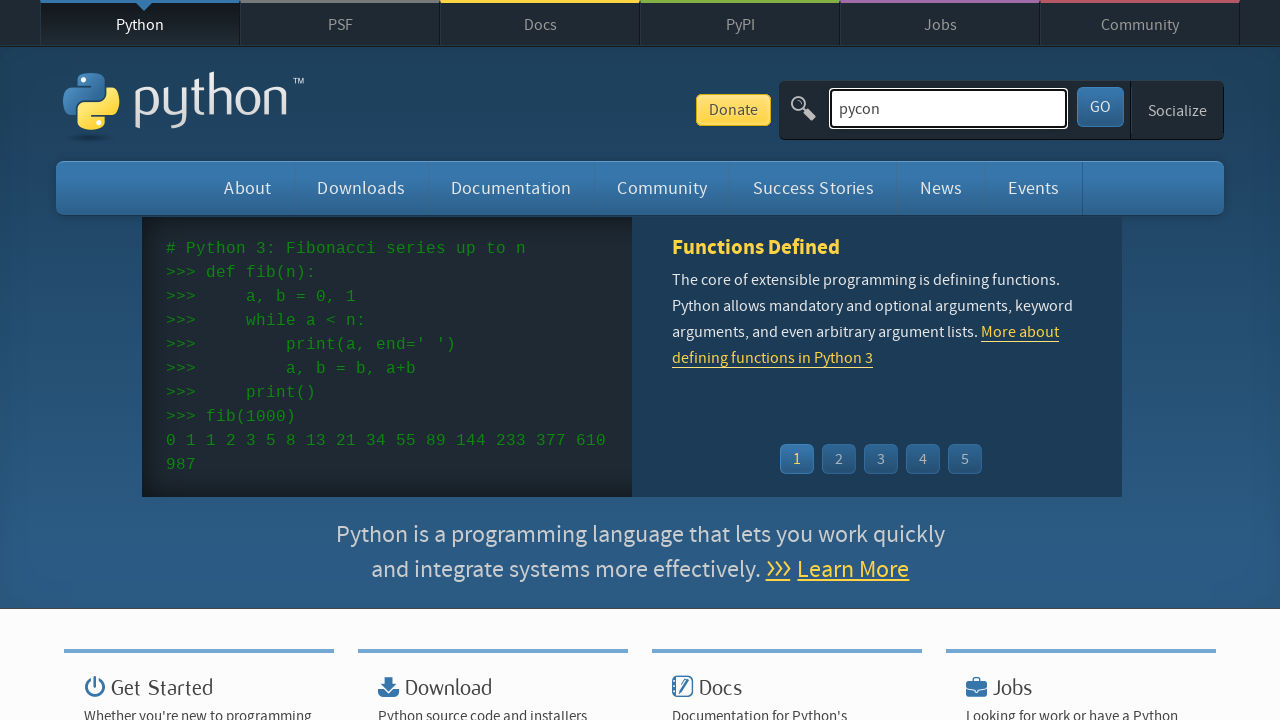

Pressed Enter to submit search form on input[name='q']
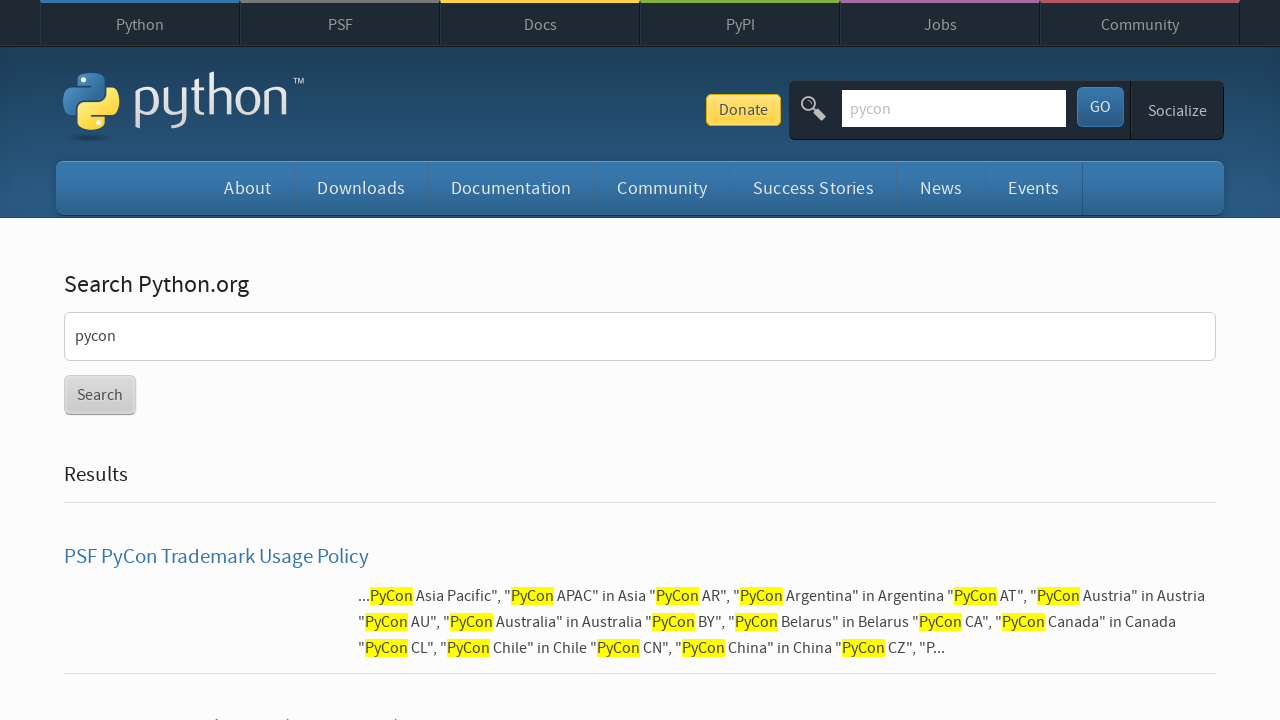

Search results loaded (networkidle)
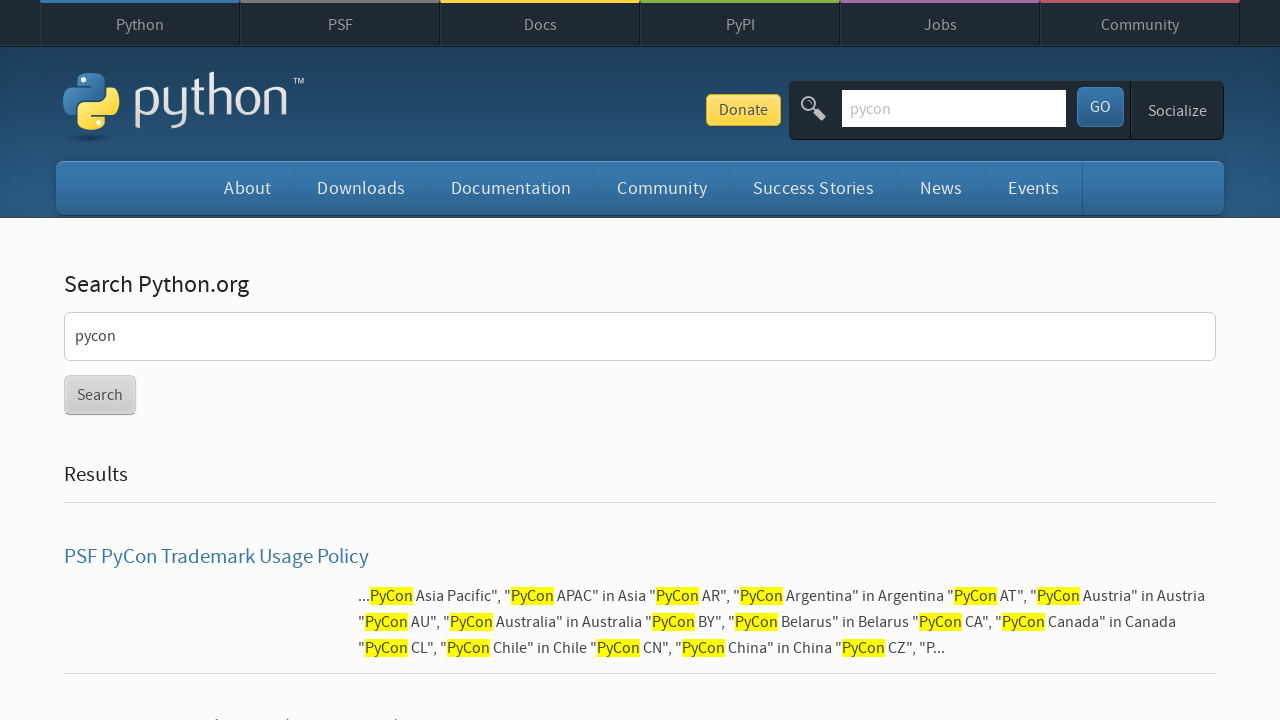

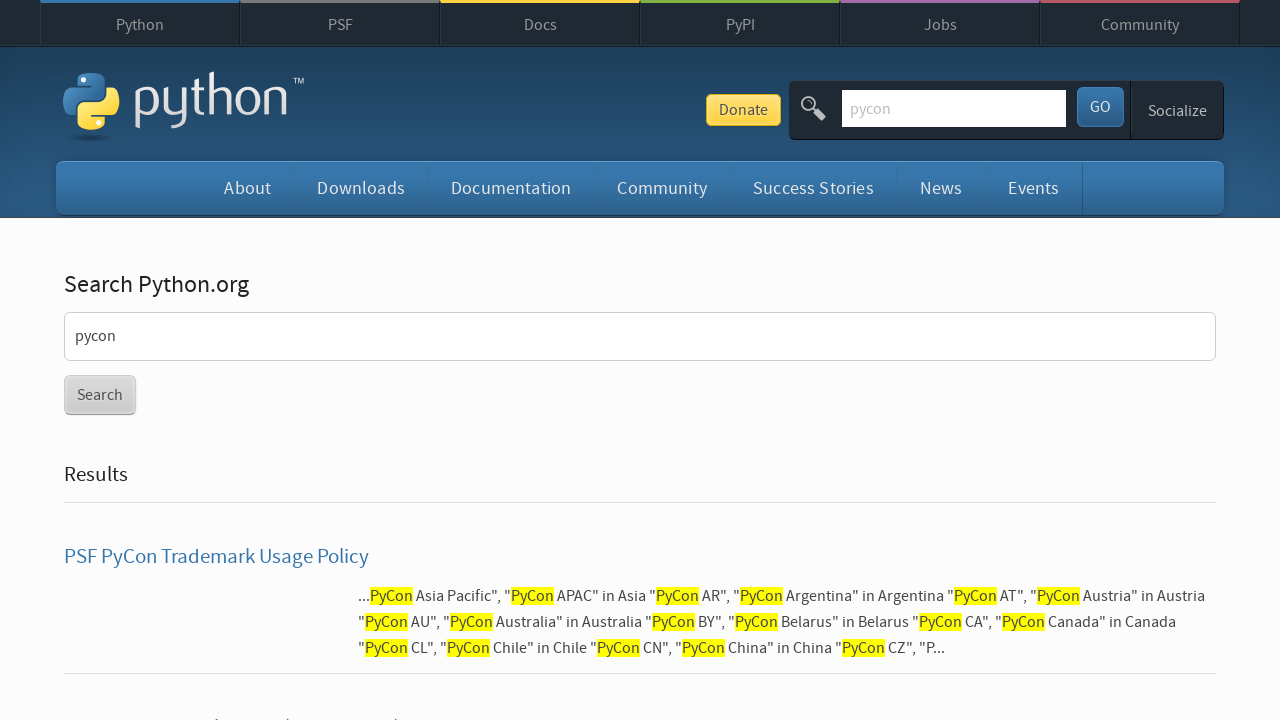